Tests the search functionality on python.org by entering "documentation" as a search query and verifying that results are returned.

Starting URL: https://www.python.org

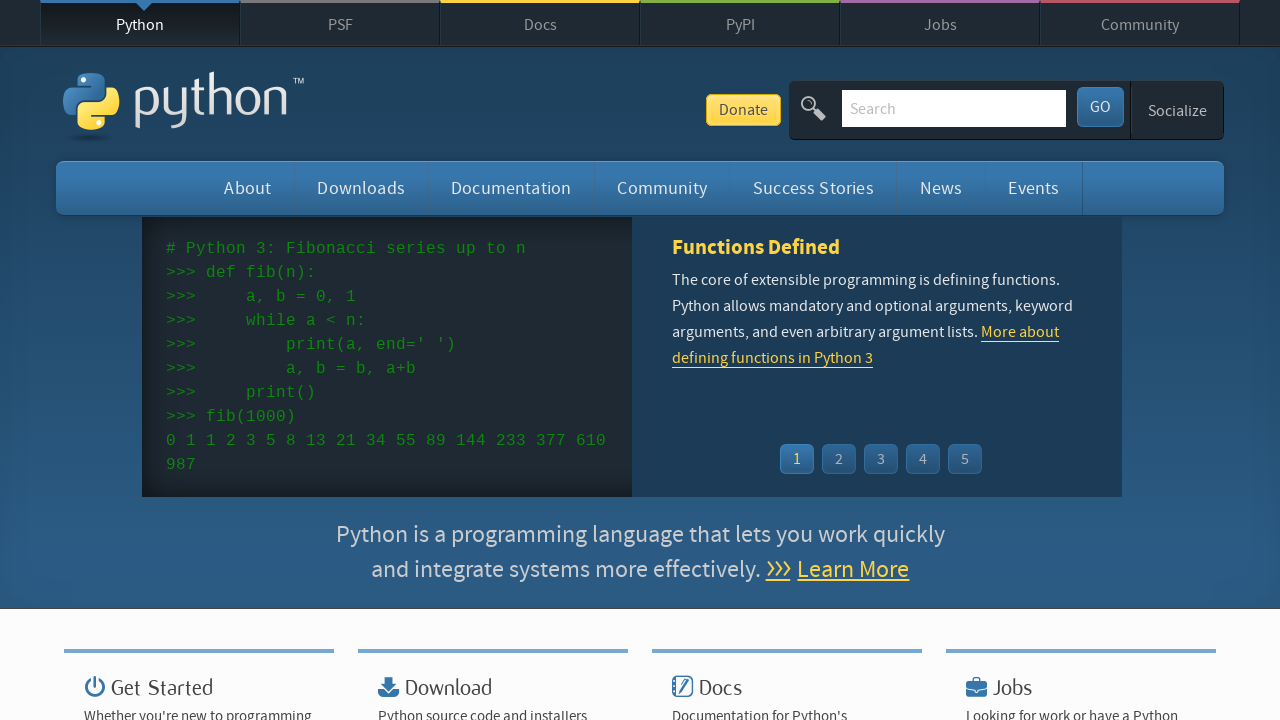

Verified 'Python' is in page title
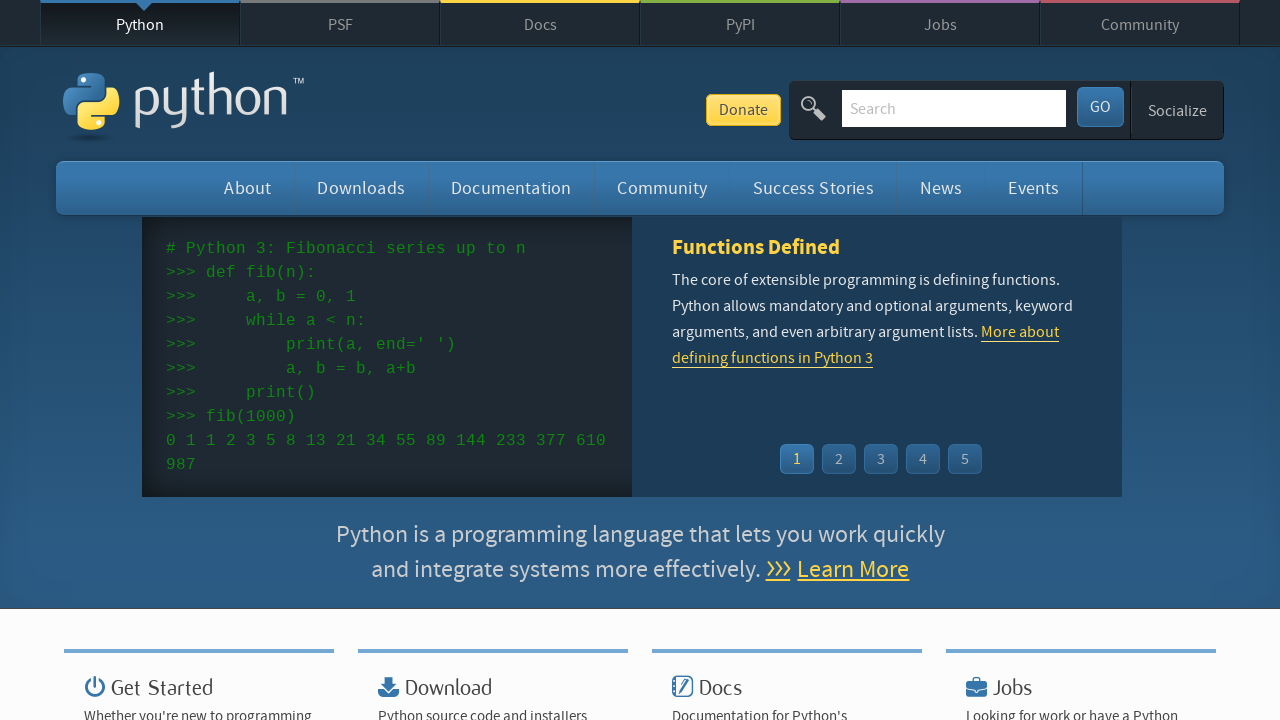

Filled search box with 'documentation' query on input[name='q']
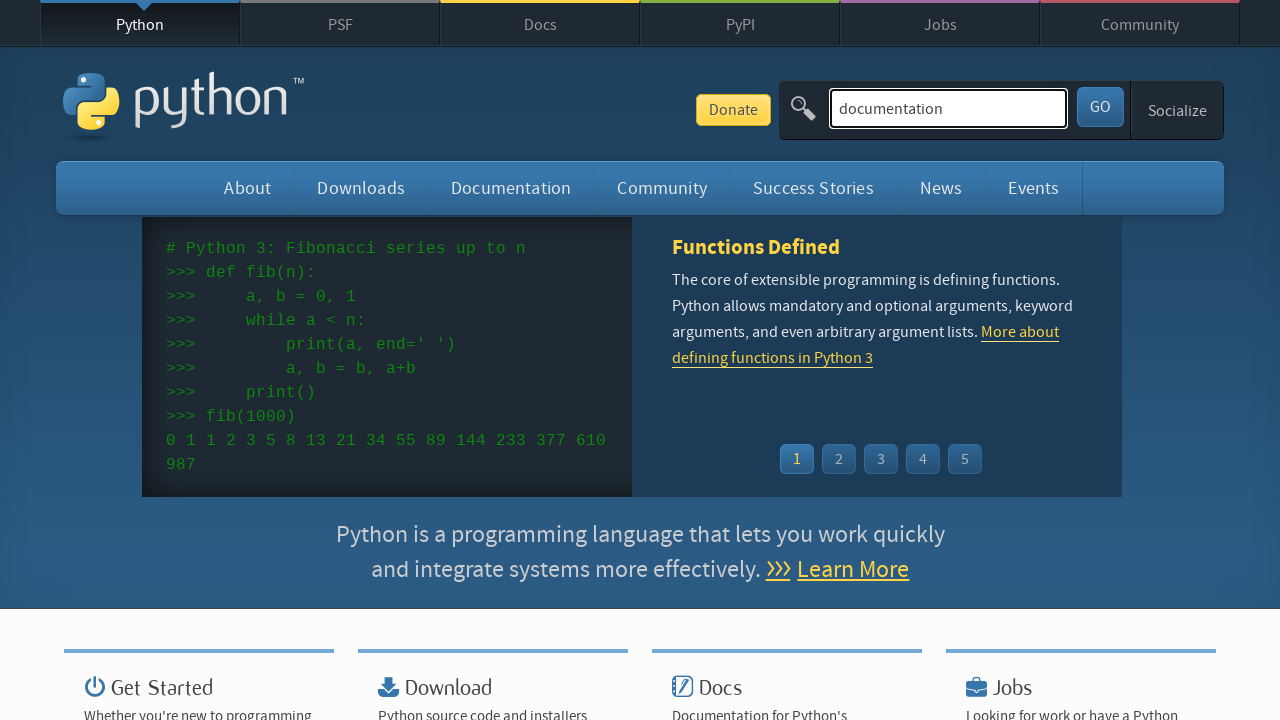

Pressed Enter to submit search query on input[name='q']
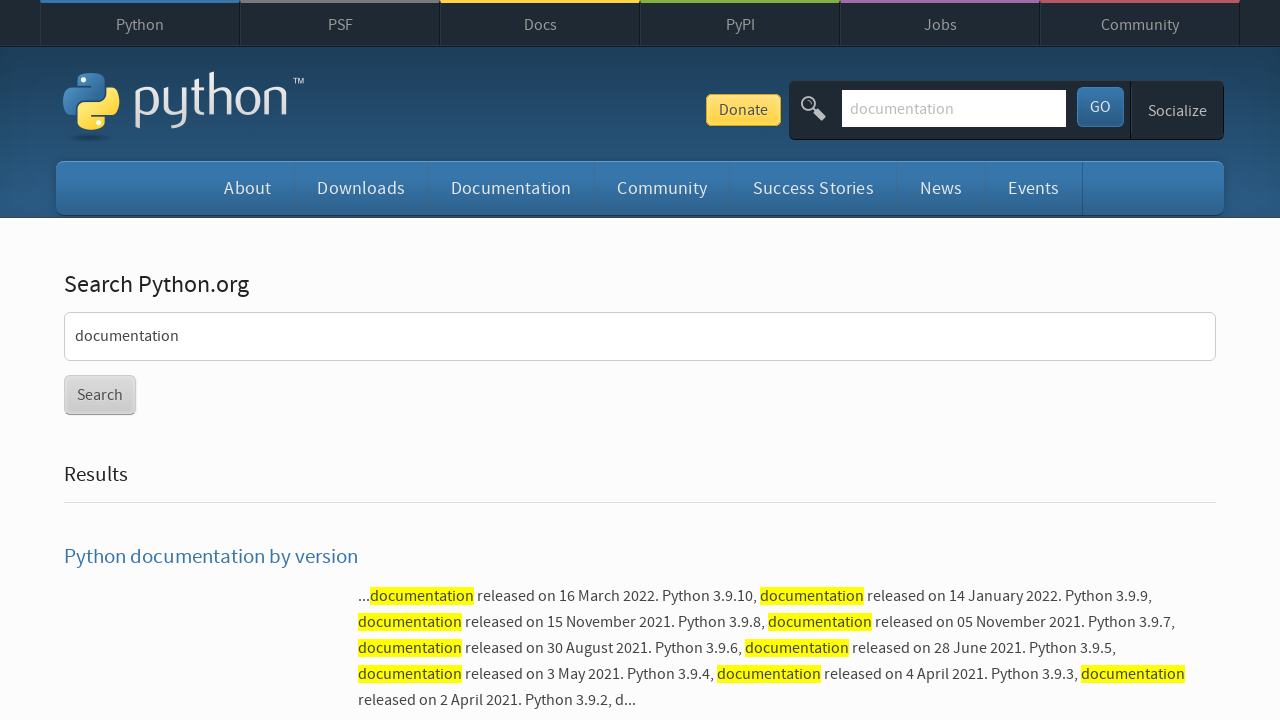

Waited for page to reach domcontentloaded state
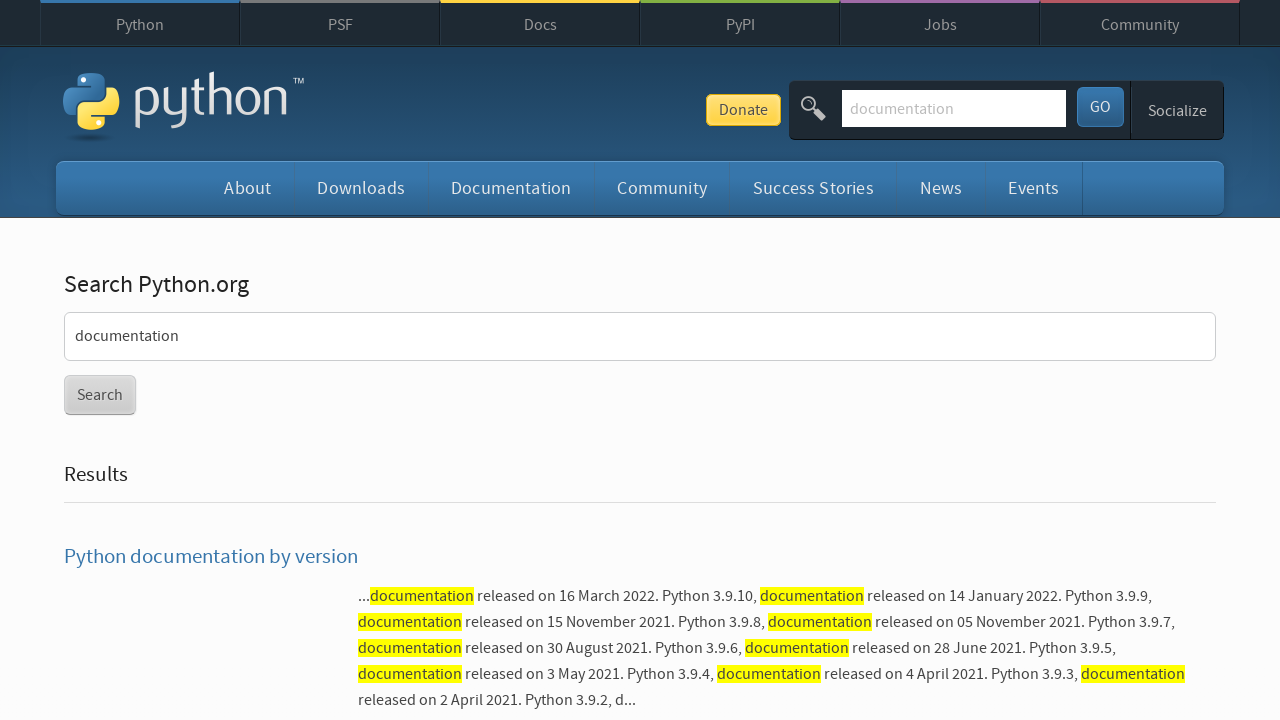

Verified search results were returned (no 'No results found' message)
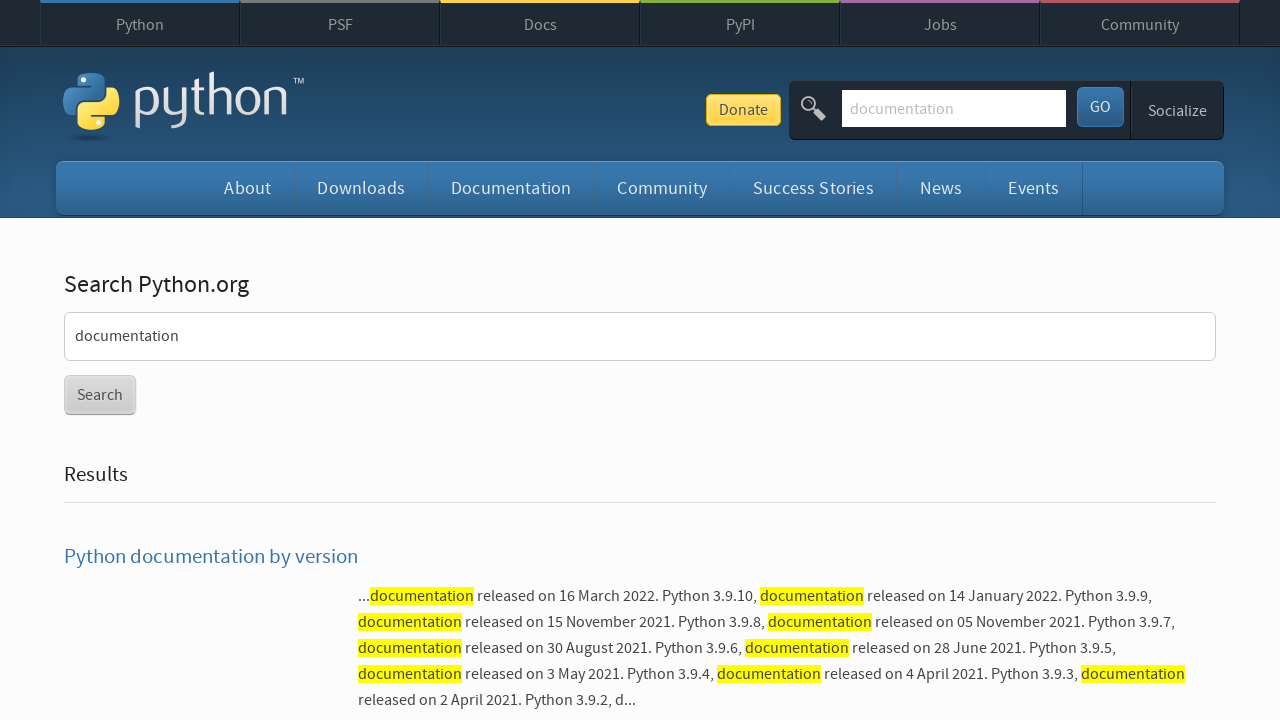

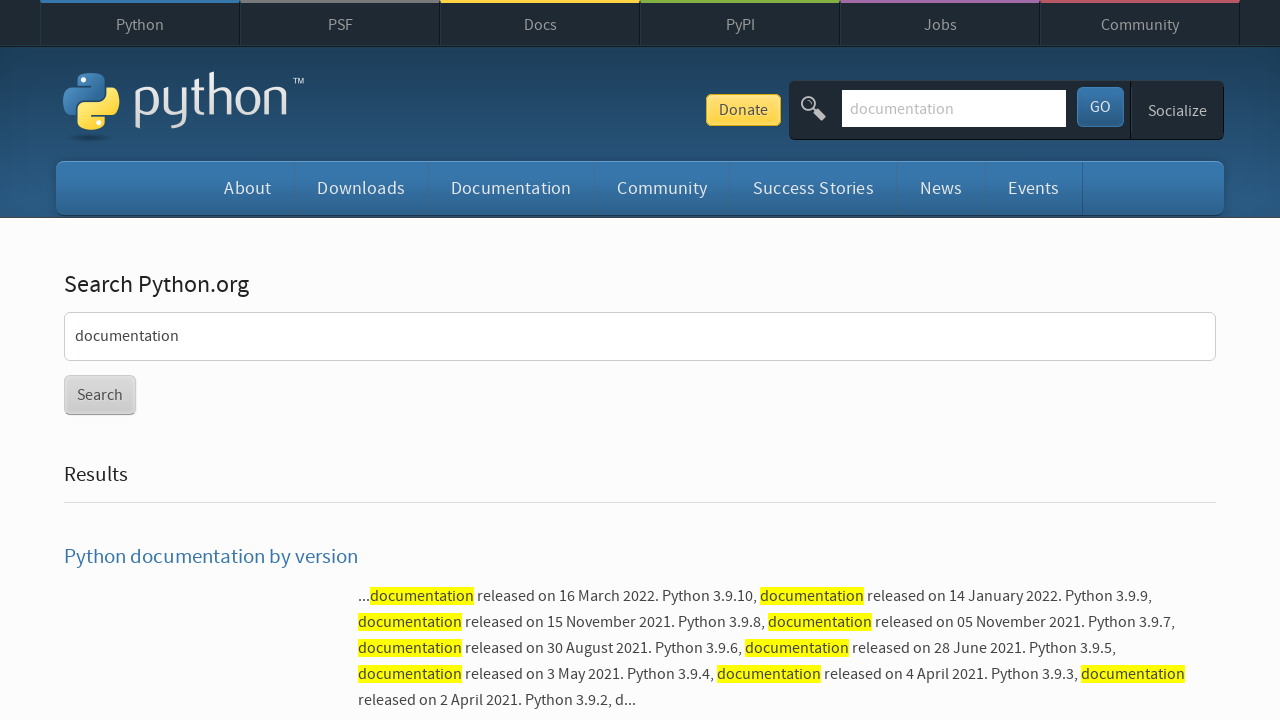